Navigates to the Zagreb Stock Exchange index page and waits for the stock trend information to load on the page.

Starting URL: https://zse.hr/en/indeks-366/365?isin=HRZB00ICBEX6

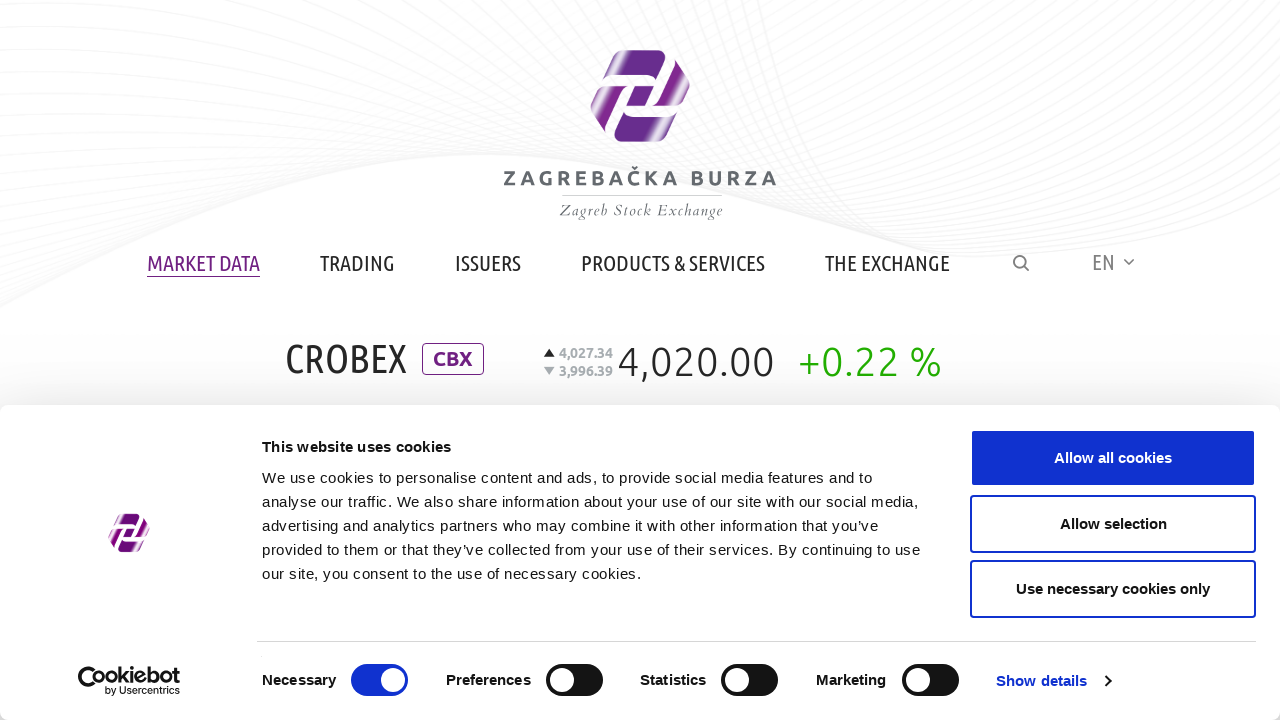

Navigated to Zagreb Stock Exchange index page
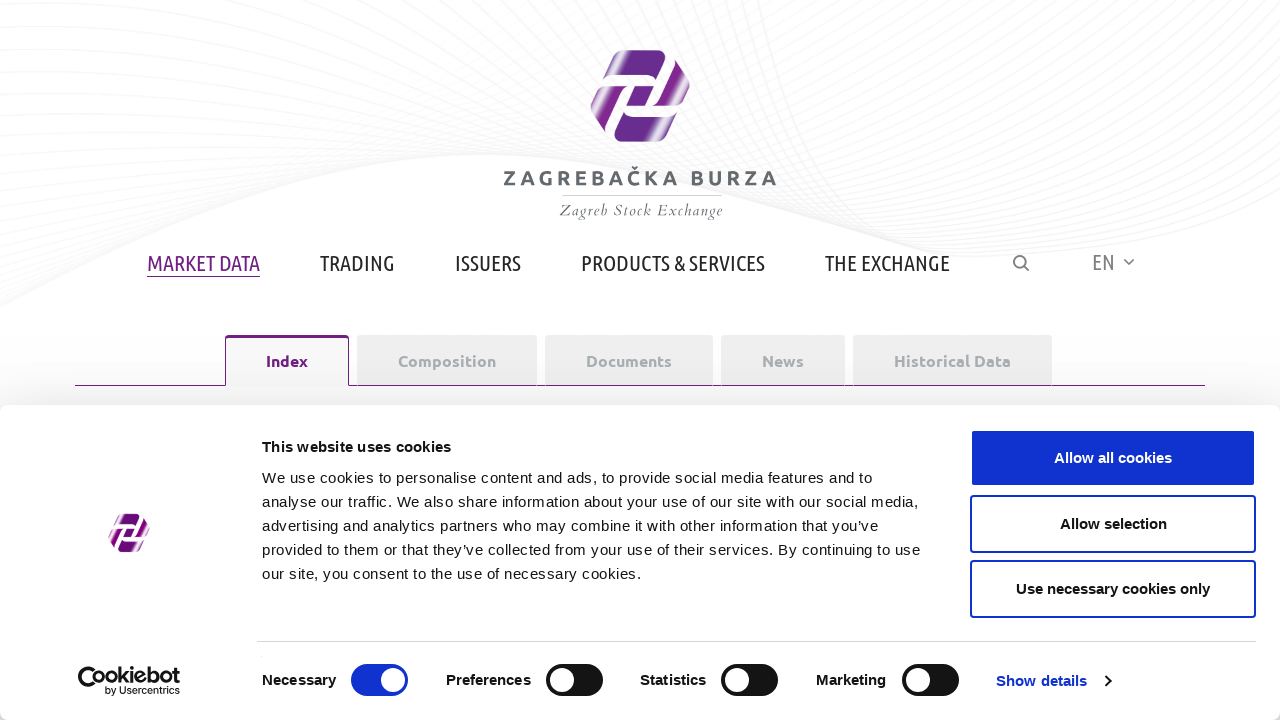

Stock trend information loaded on the page
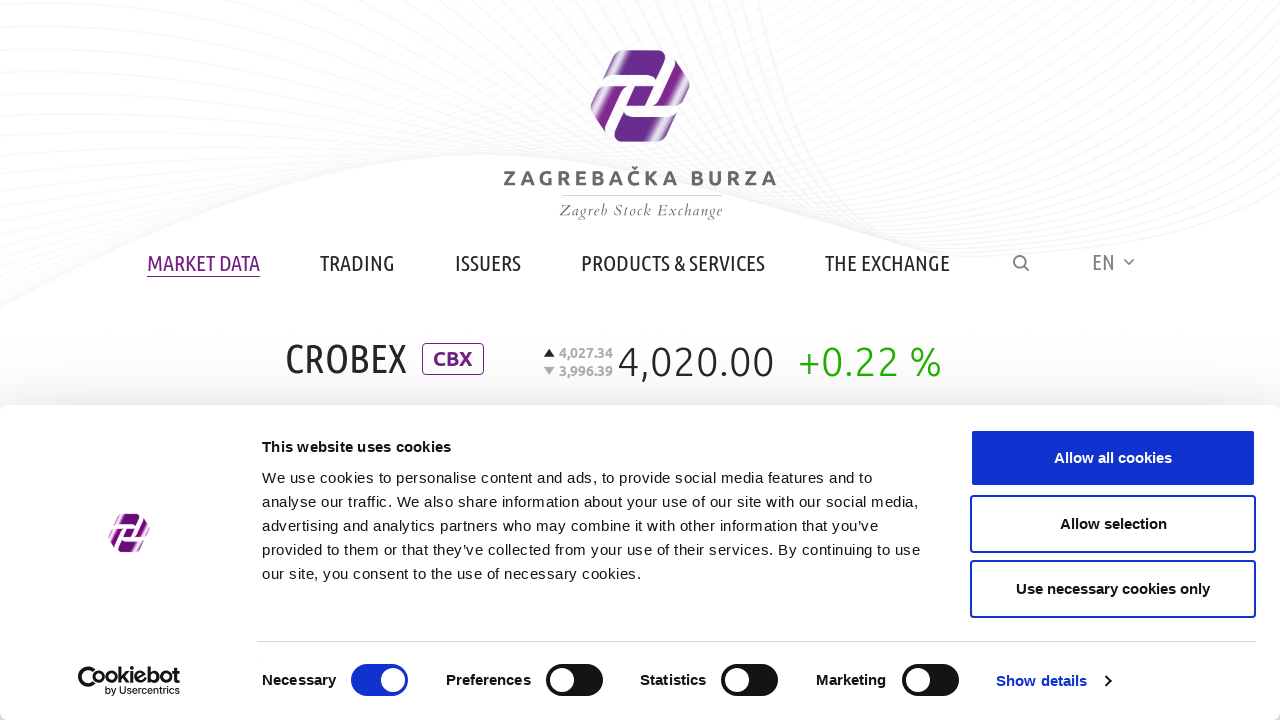

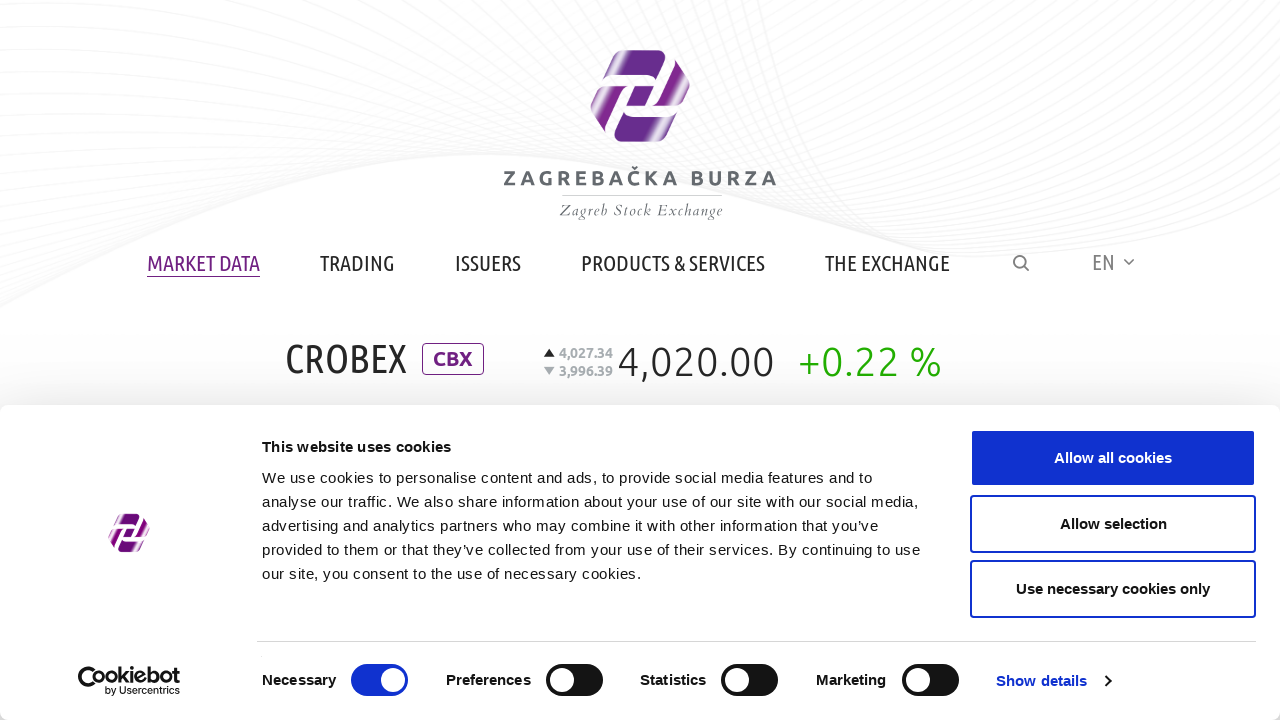